Tests browser alert handling by clicking a button that triggers an alert, then switching to the alert to verify its text content.

Starting URL: https://demoqa.com/alerts

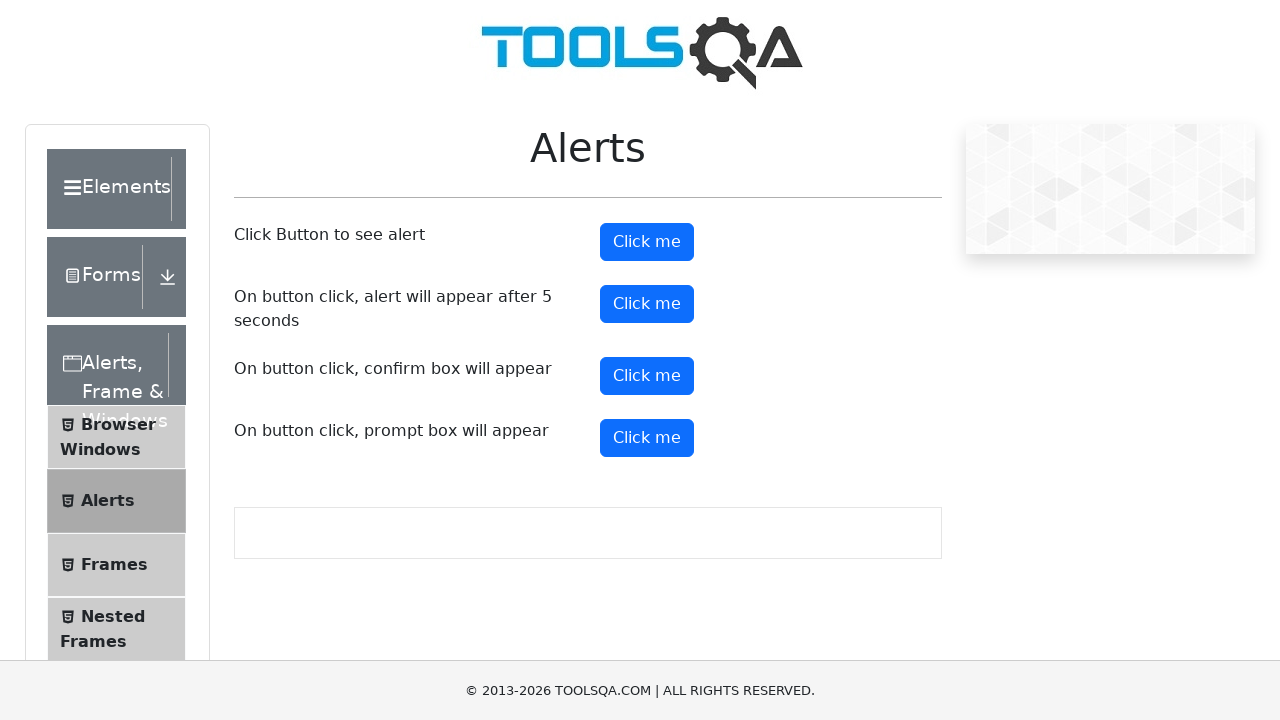

Located alert button element
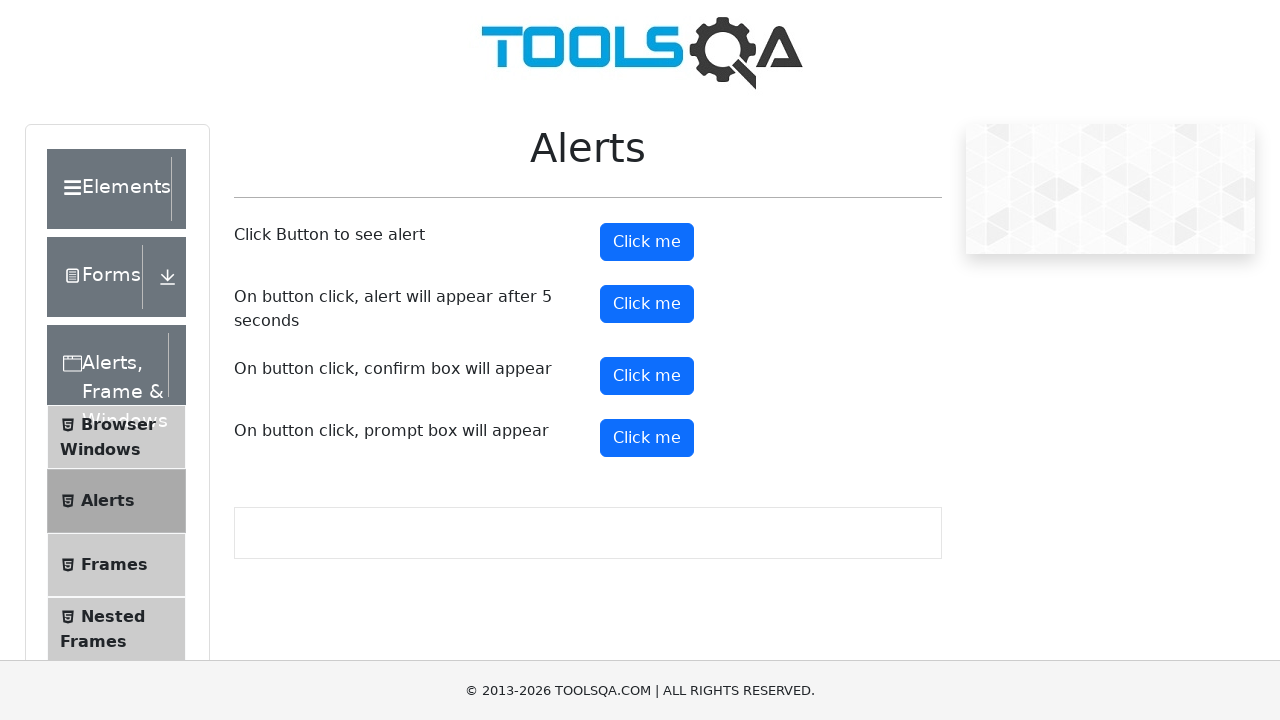

Scrolled alert button into view
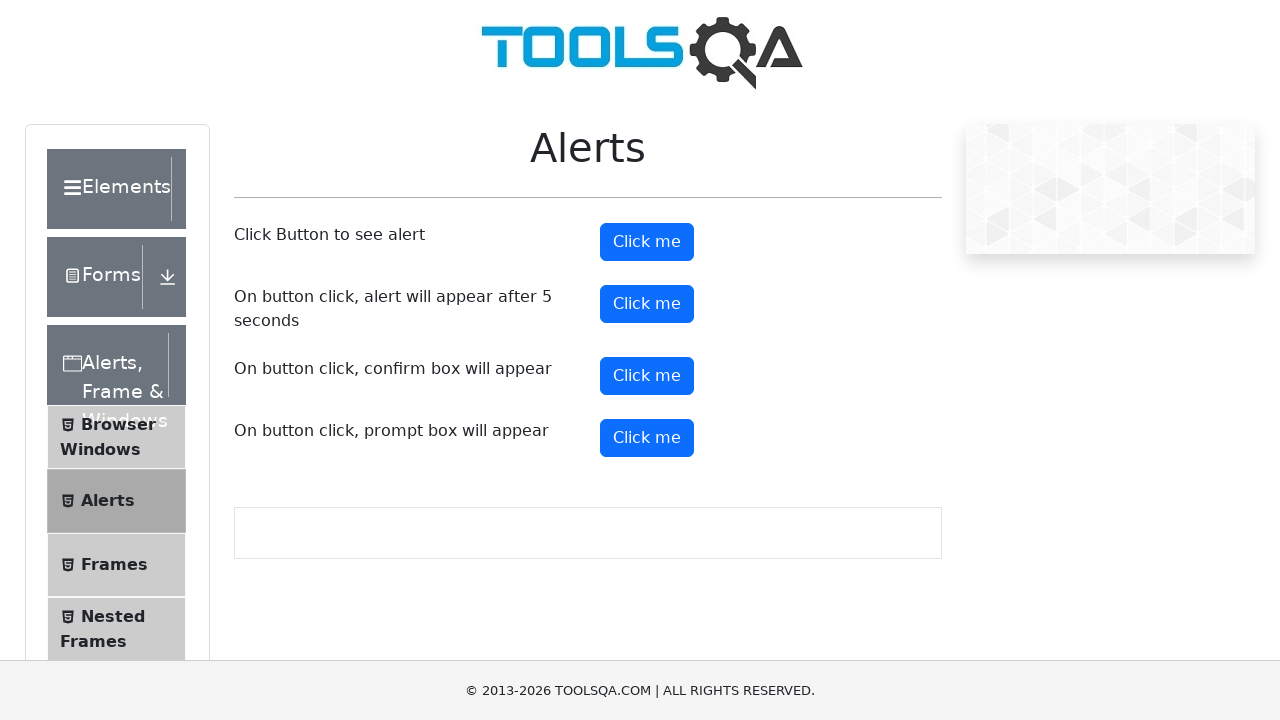

Set up dialog handler to capture and accept alerts
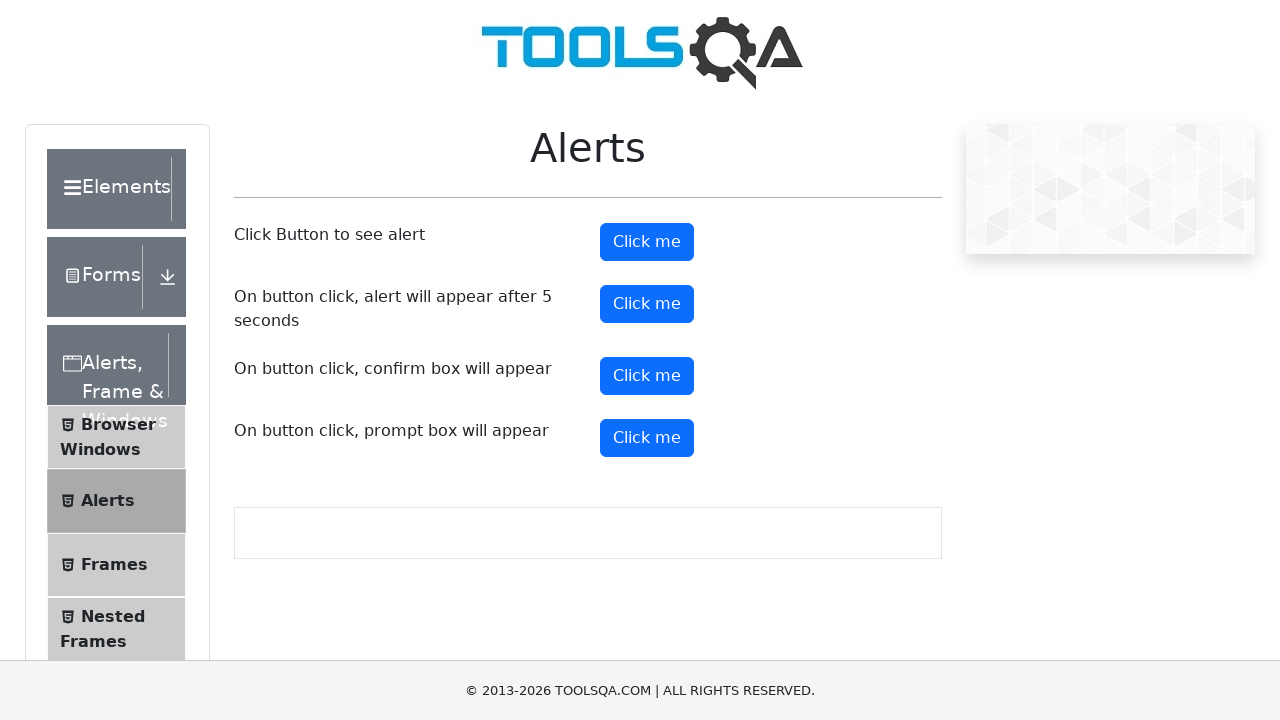

Clicked alert button to trigger alert at (647, 242) on xpath=//button[@id='alertButton']
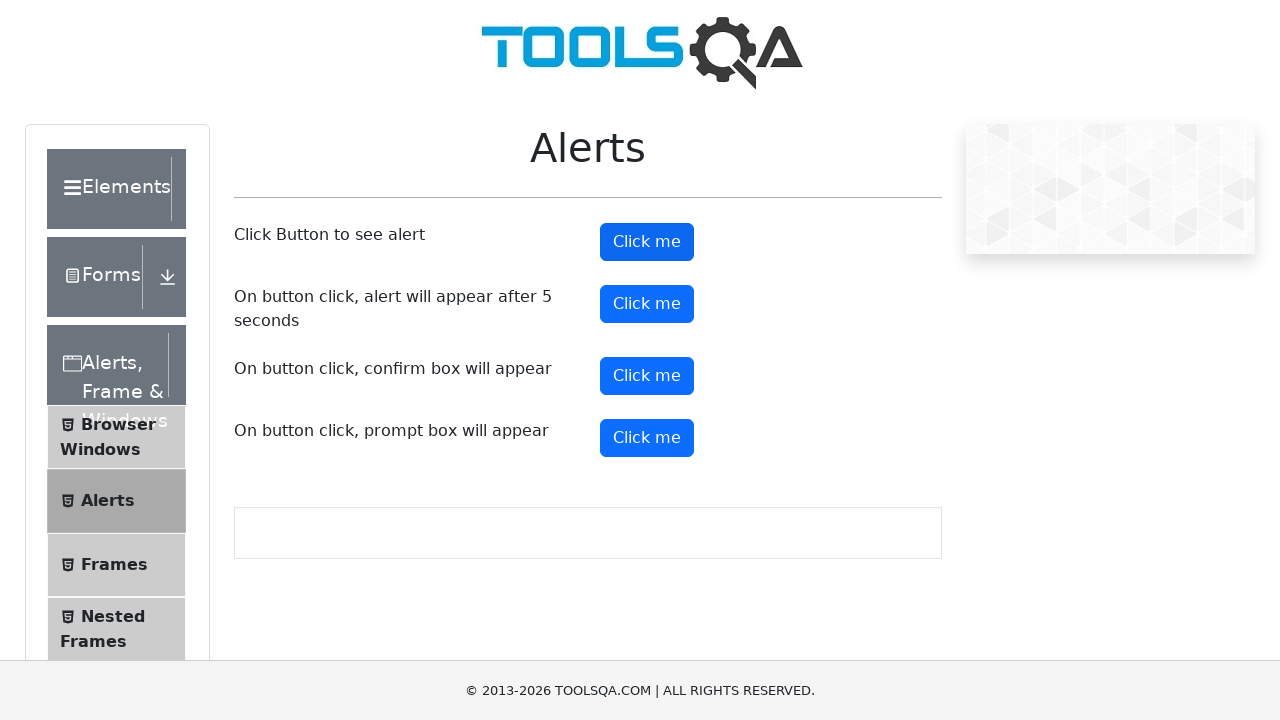

Waited 500ms for dialog to be processed
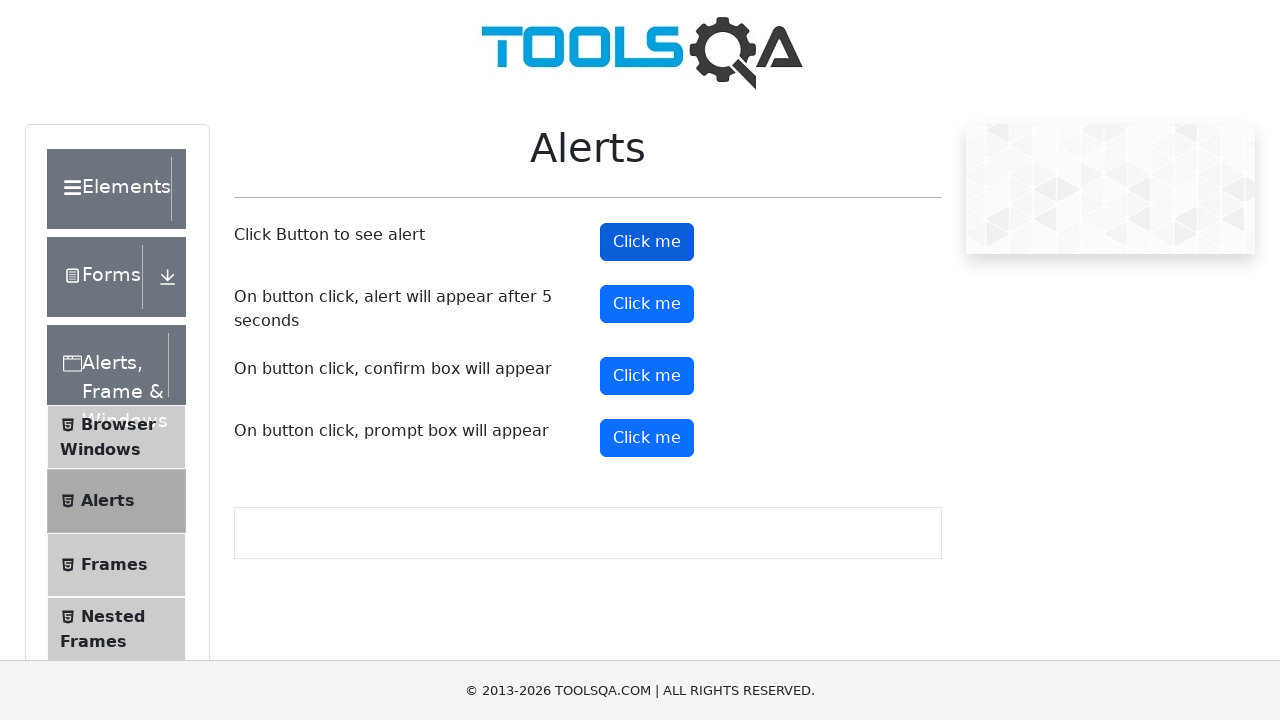

Verified alert text matches expected value 'You clicked a button'
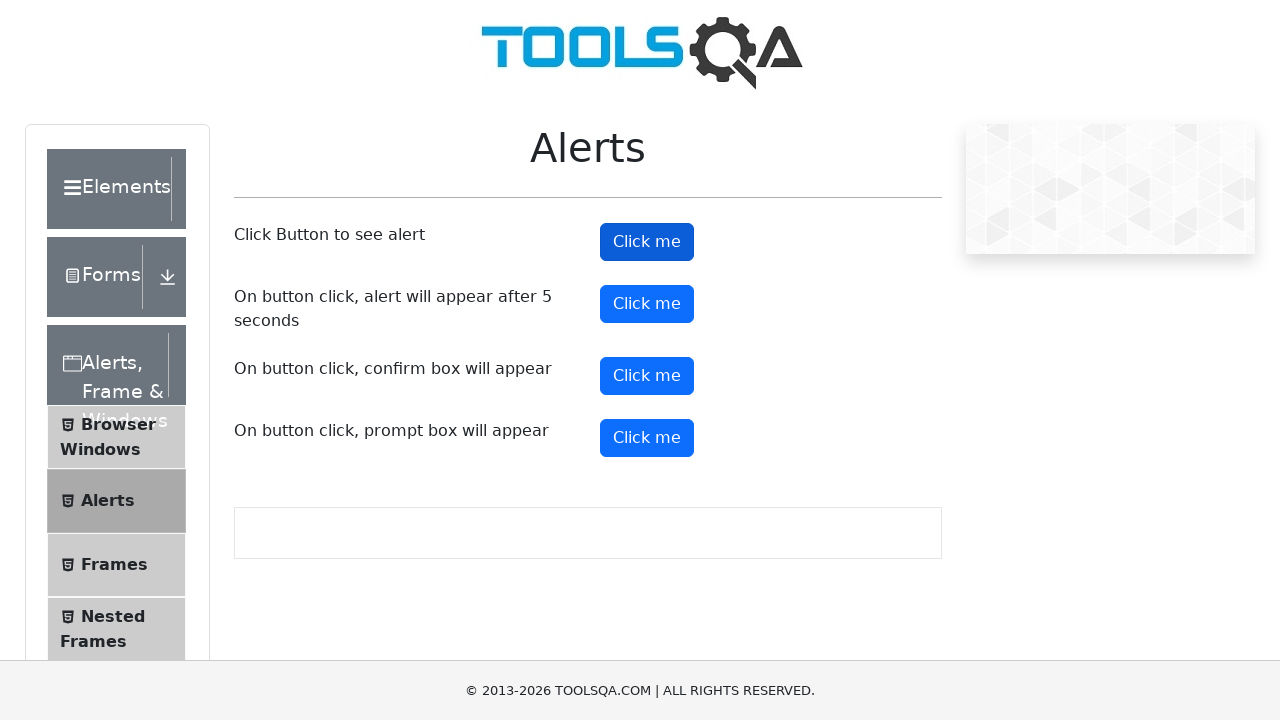

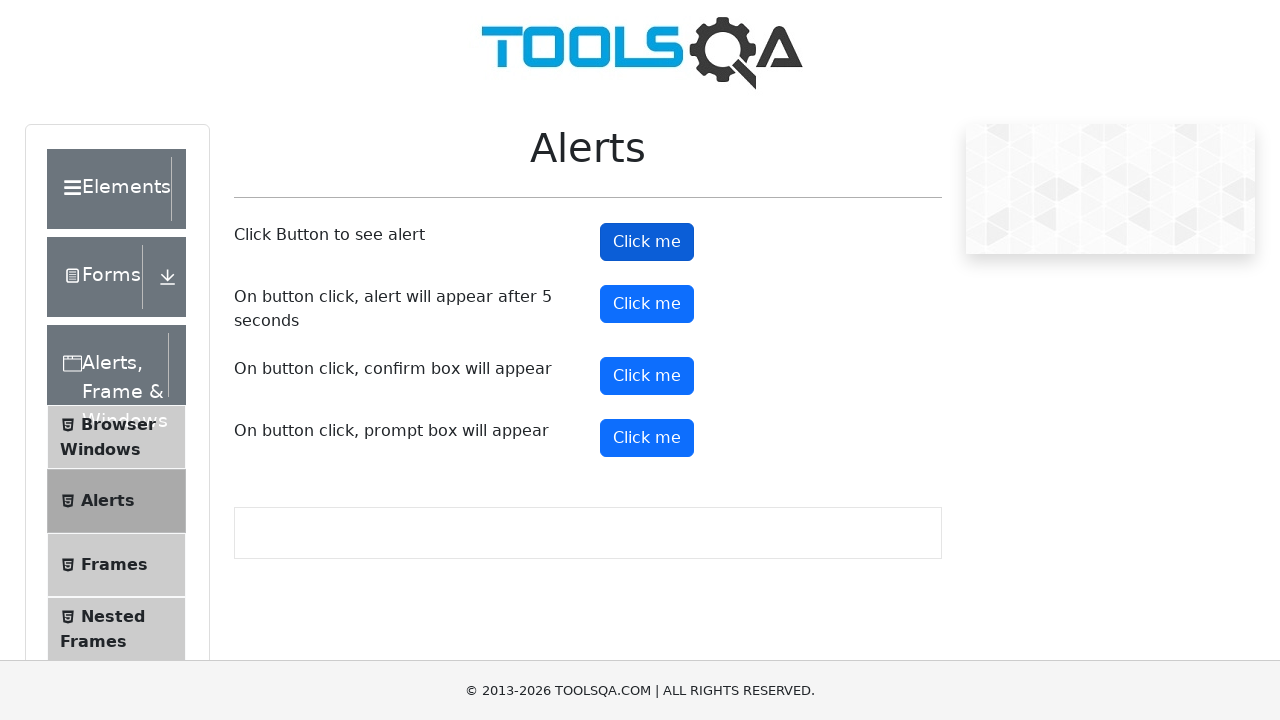